Tests moveToElement functionality by hovering over a submit button on a registration form

Starting URL: http://demo.automationtesting.in/Register.html

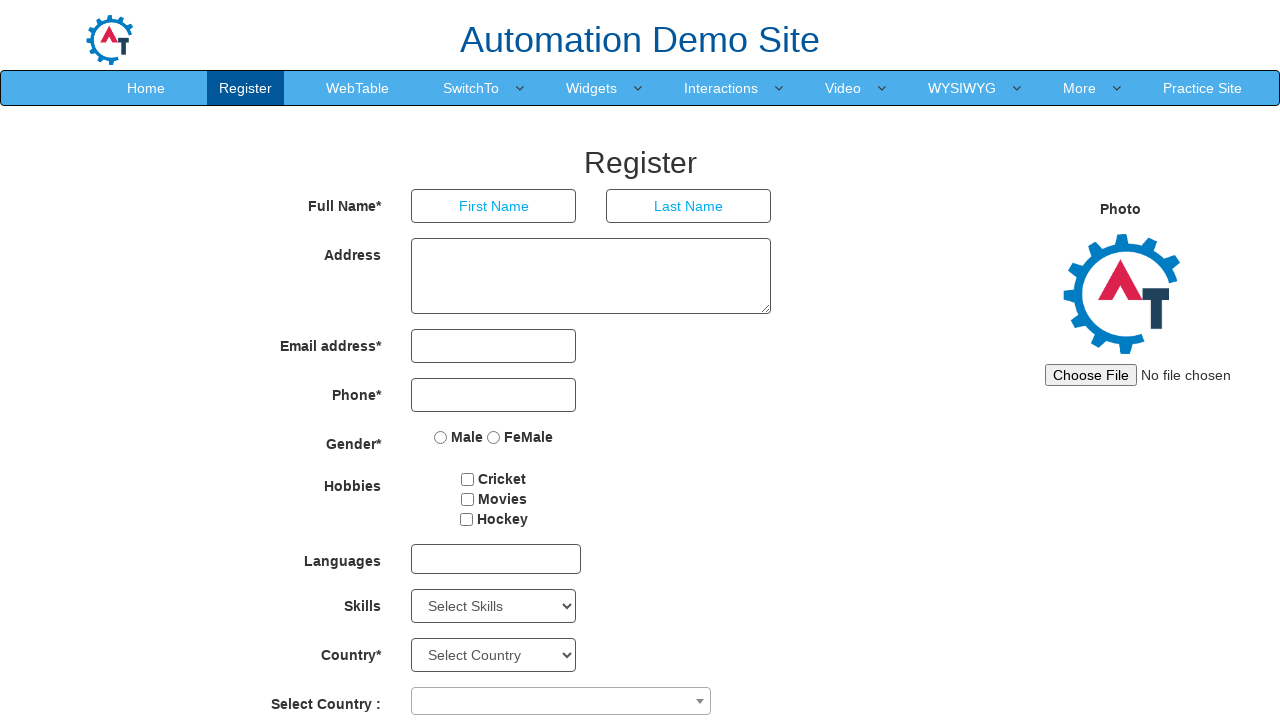

Located the submit button element with ID 'submitbtn'
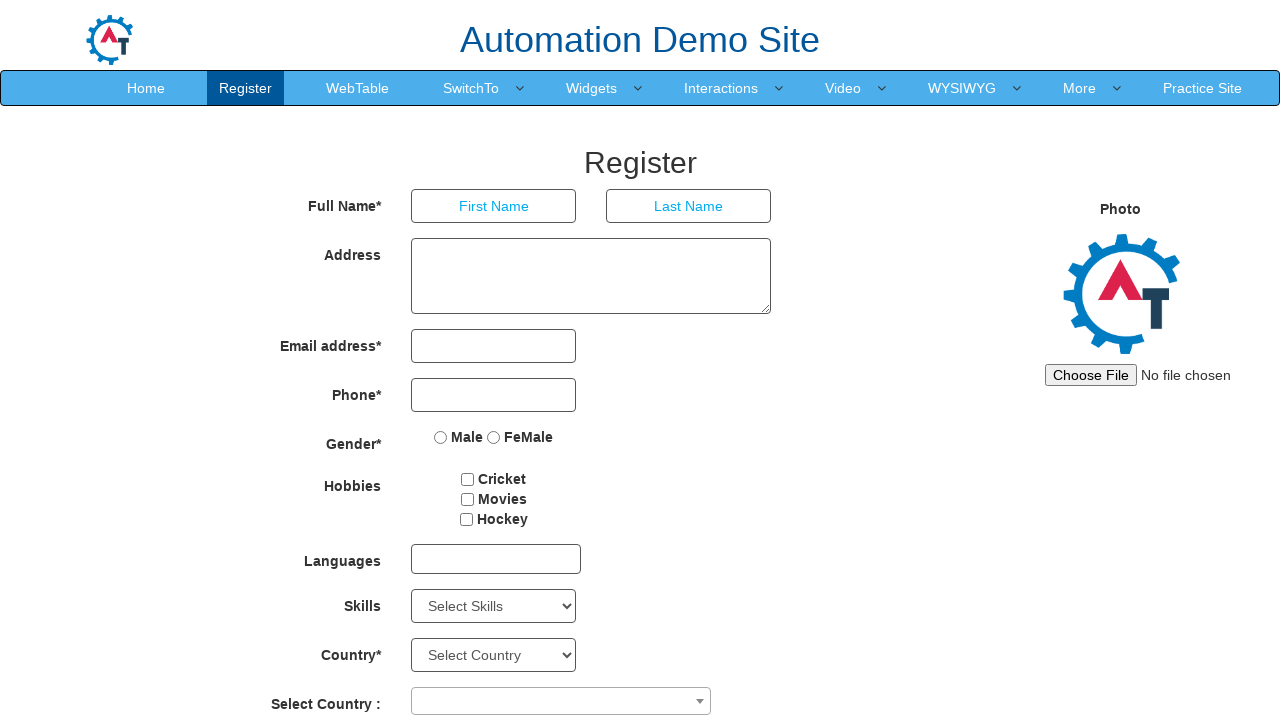

Hovered over the submit button to test moveToElement functionality at (572, 623) on #submitbtn
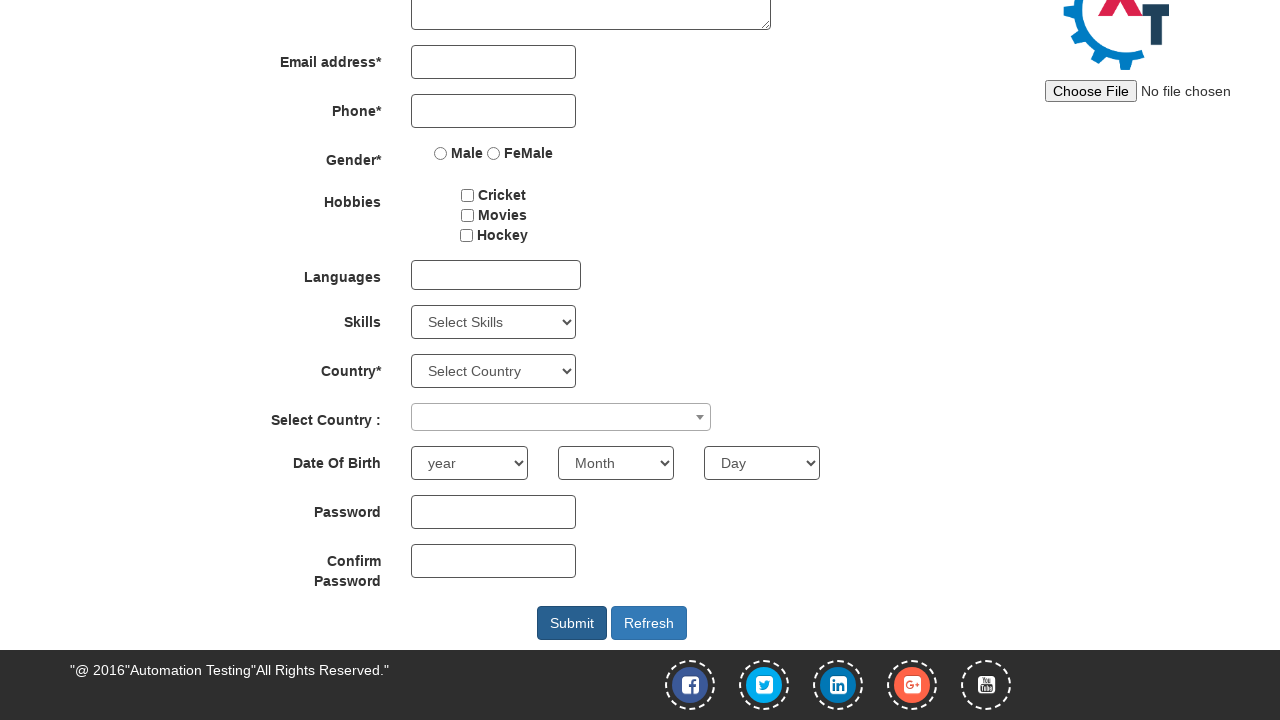

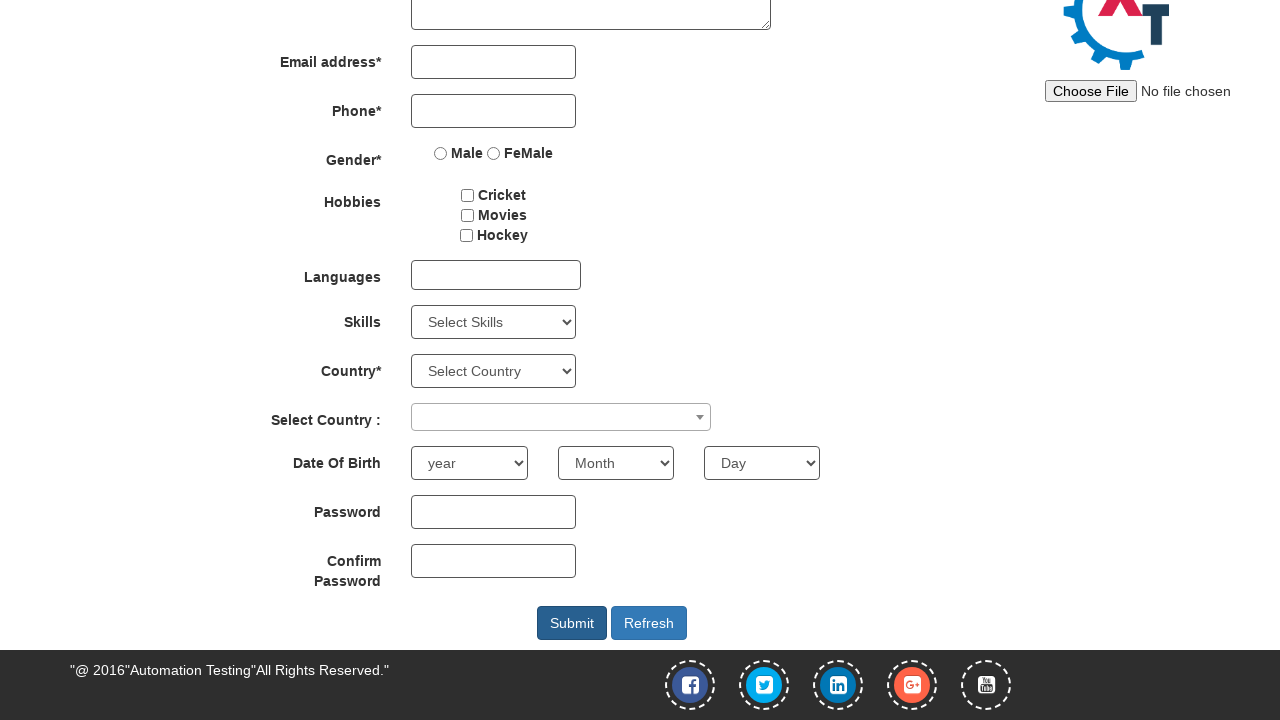